Tests the Python.org search functionality by entering "pycon" as a search query and submitting the form, then verifies search results are displayed.

Starting URL: http://www.python.org

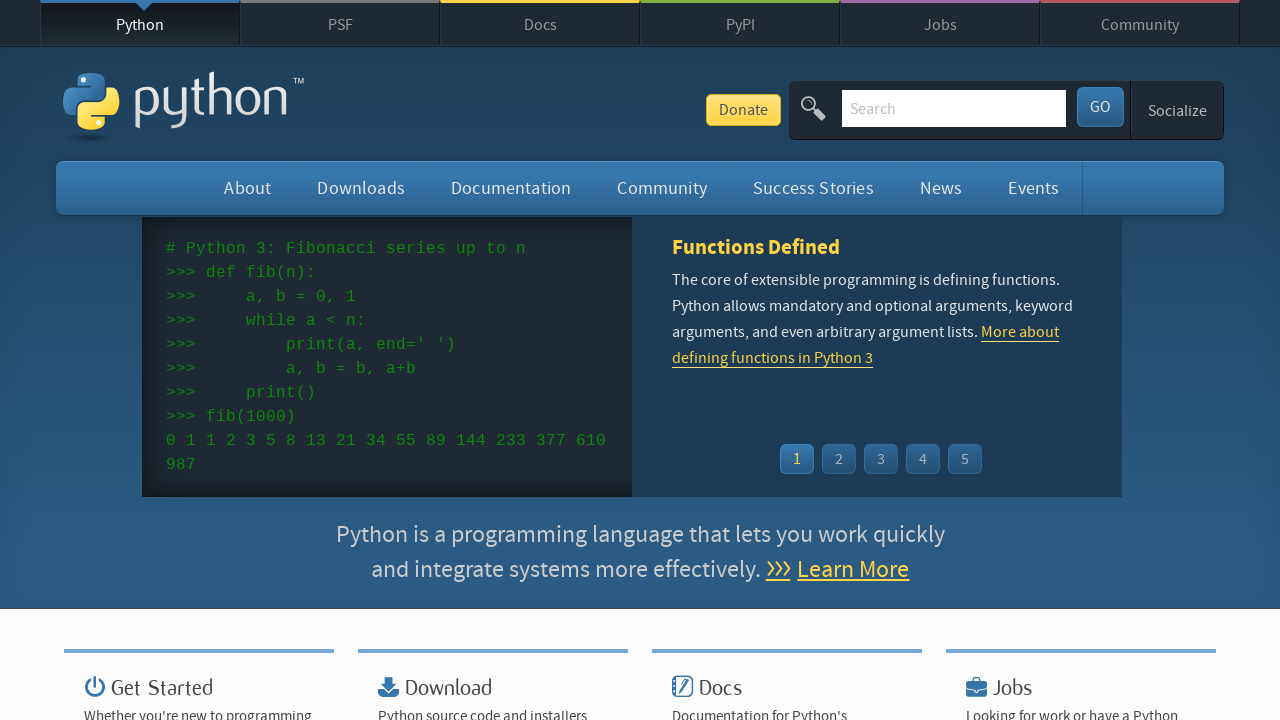

Verified page title contains 'Python'
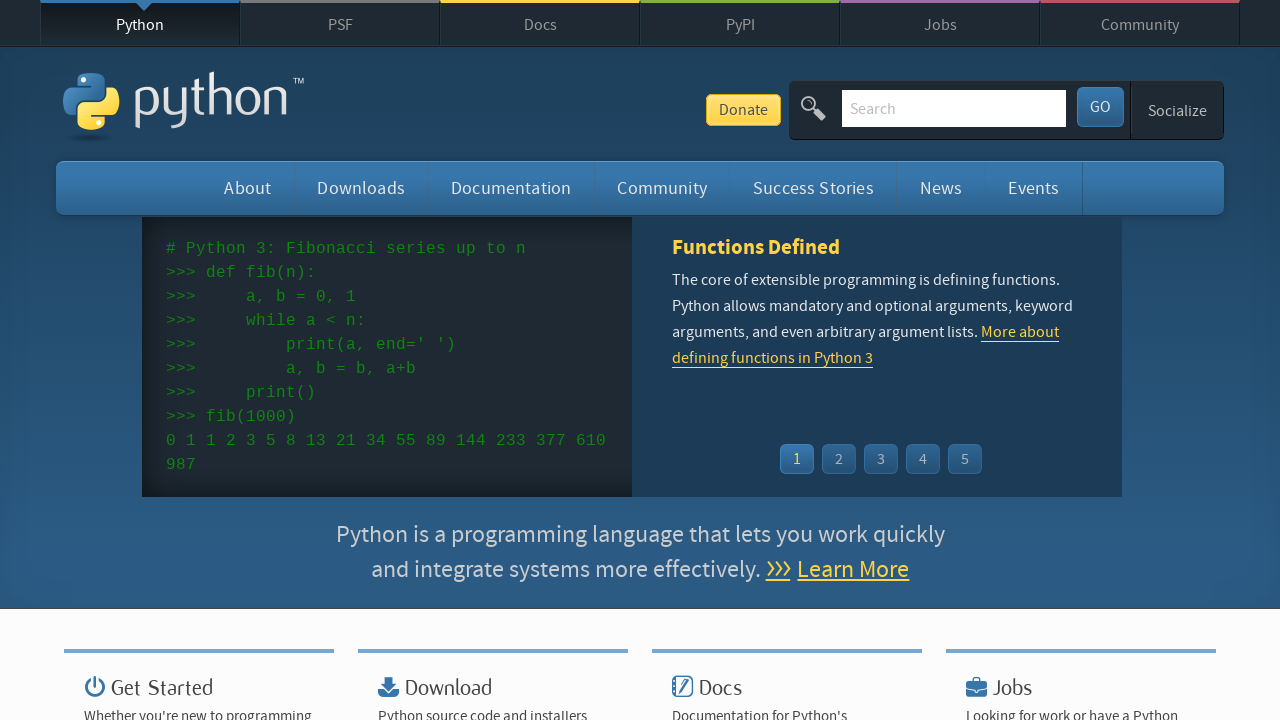

Filled search box with 'pycon' on input[name='q']
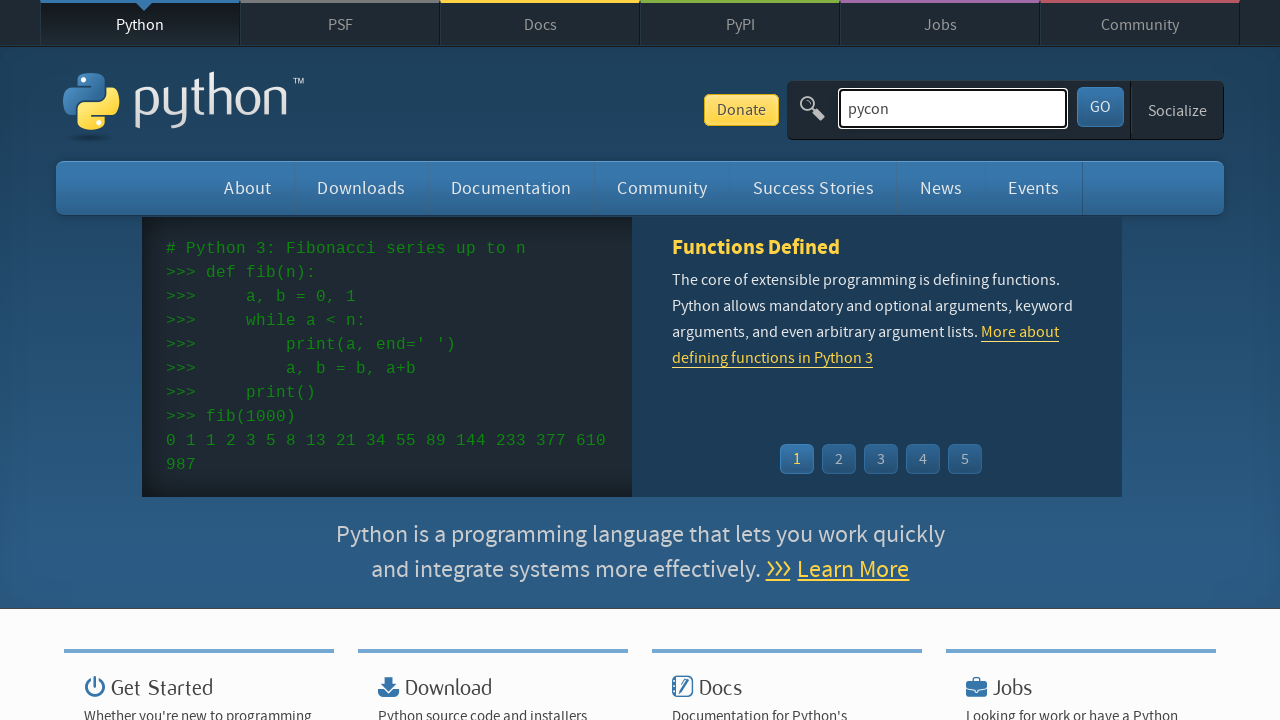

Pressed Enter to submit search query on input[name='q']
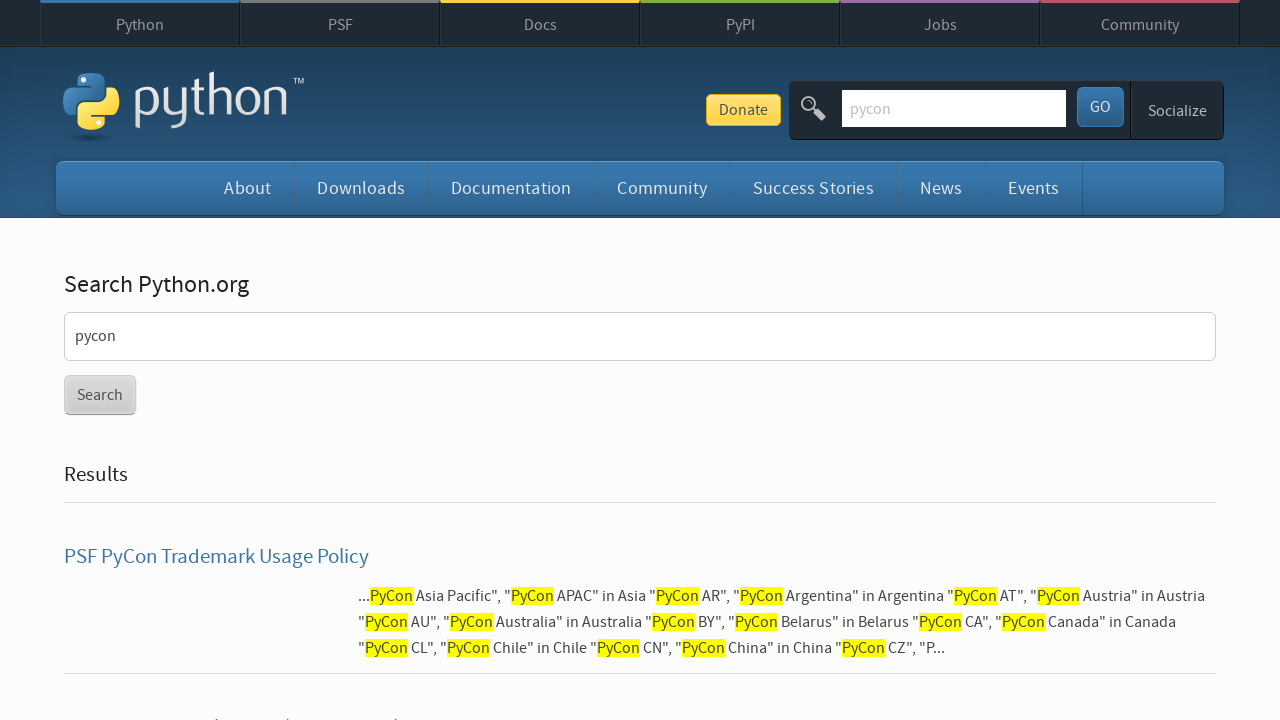

Waited for page to reach network idle state
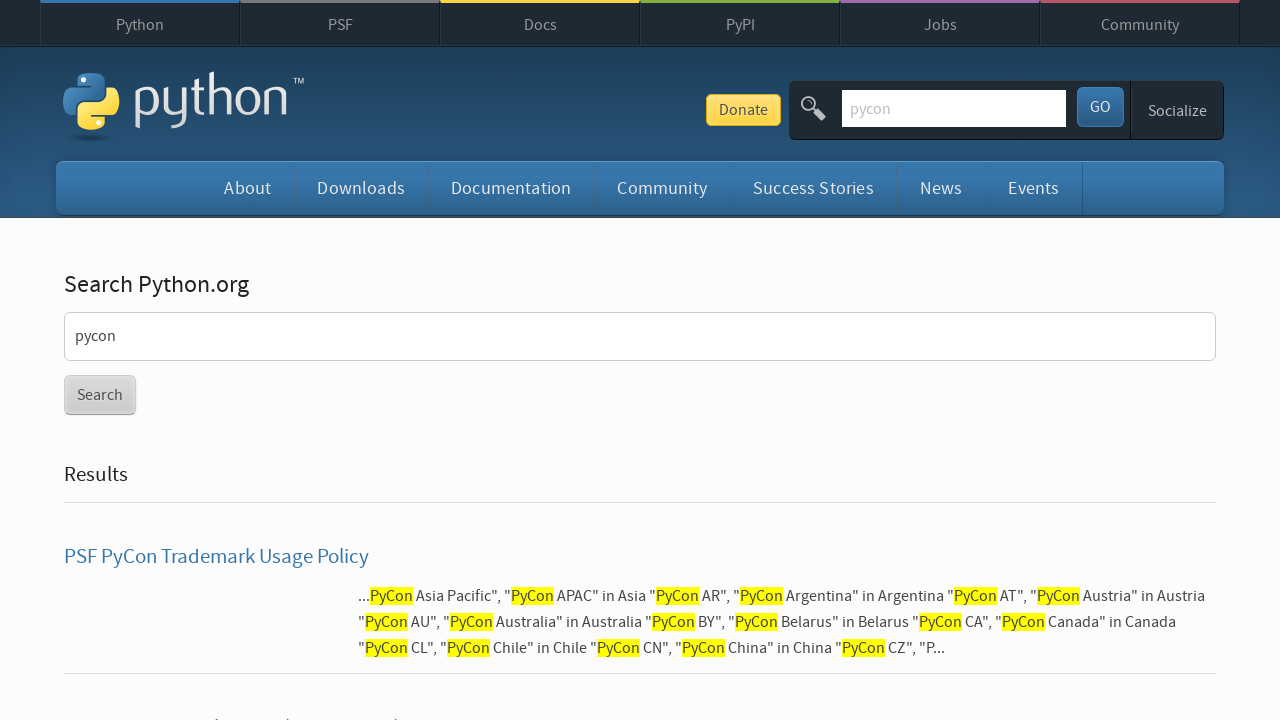

Verified search results are displayed (no 'No results found' message)
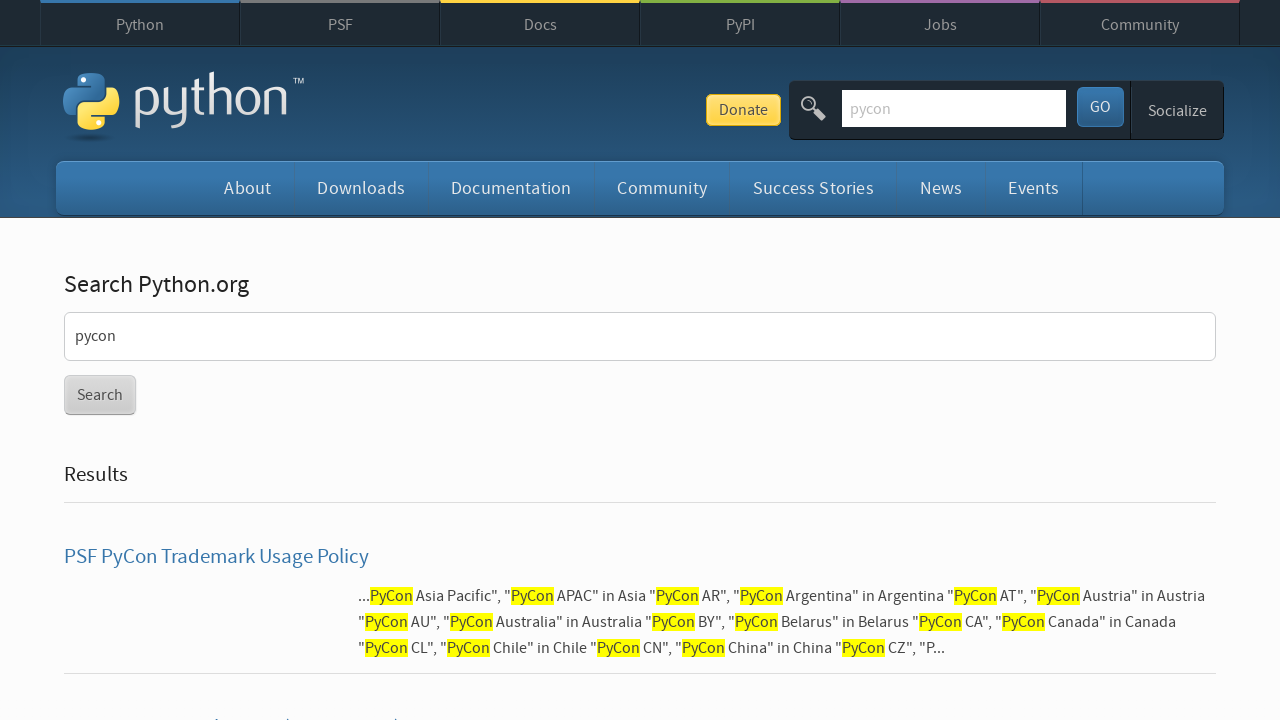

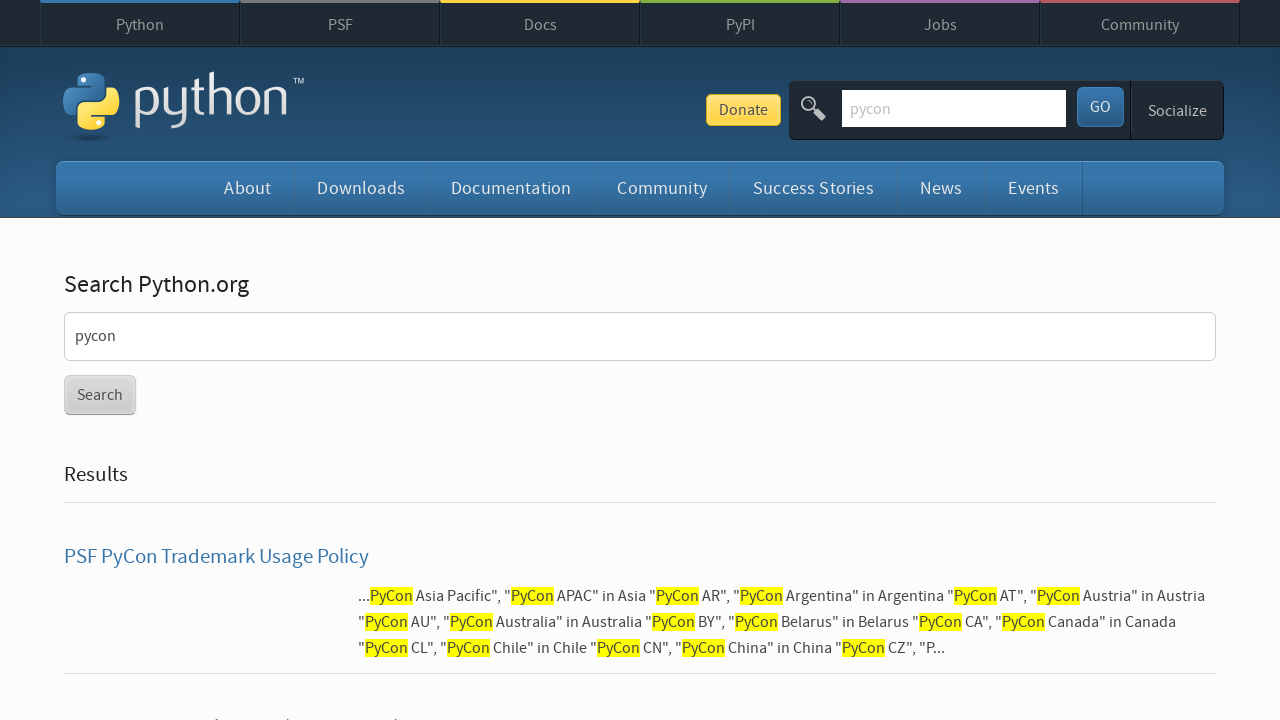